Tests the fourth FAQ accordion item about ordering for today

Starting URL: https://qa-scooter.praktikum-services.ru/

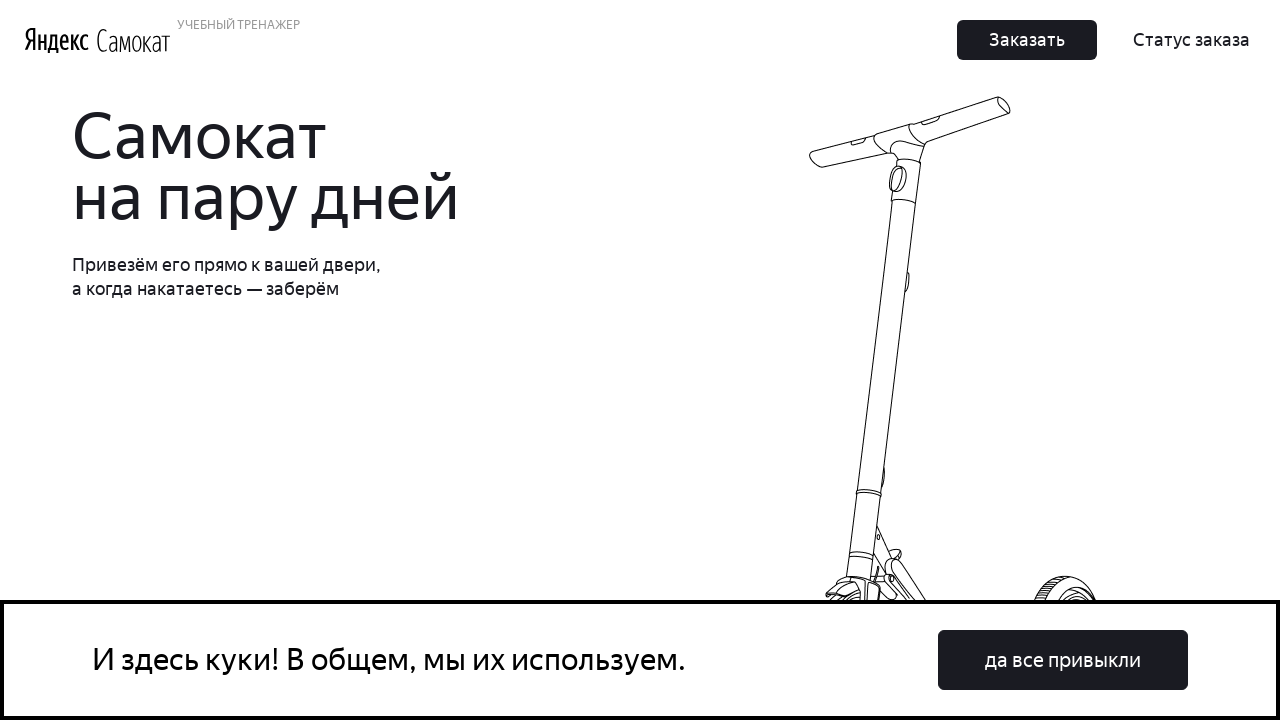

Scrolled fourth FAQ question into view
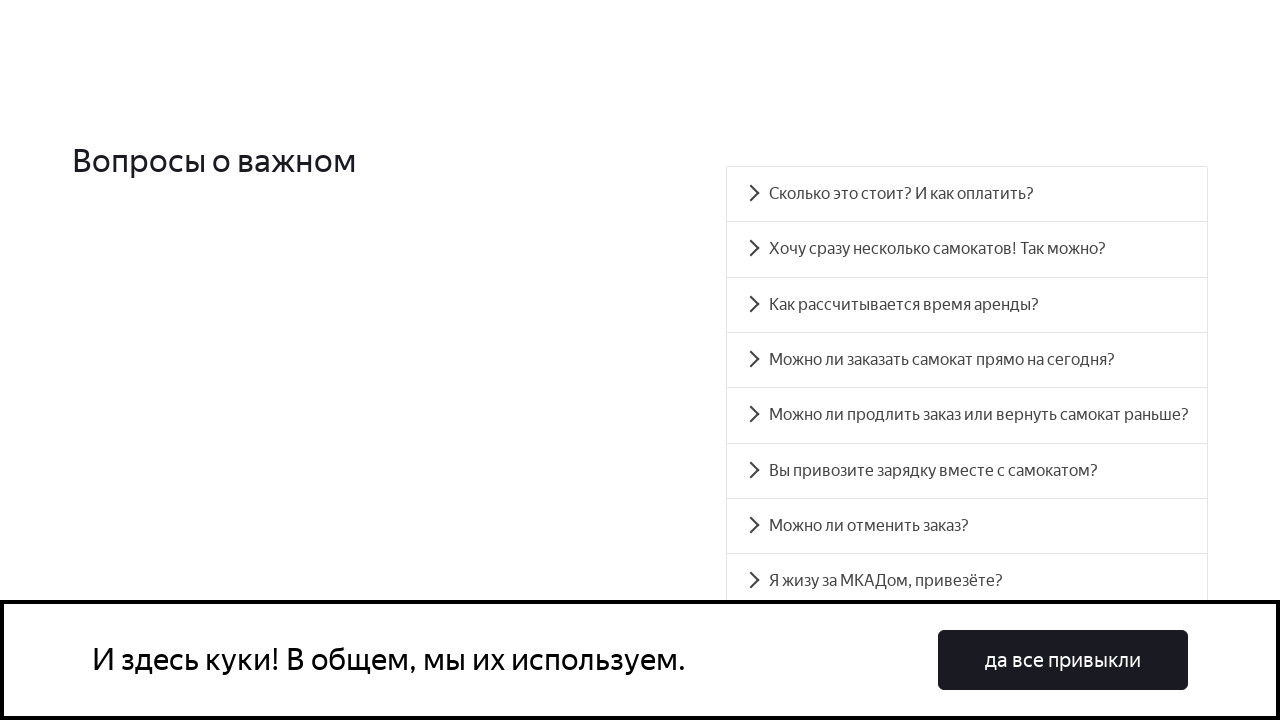

Clicked fourth FAQ accordion item about ordering for today at (967, 360) on #accordion__heading-3
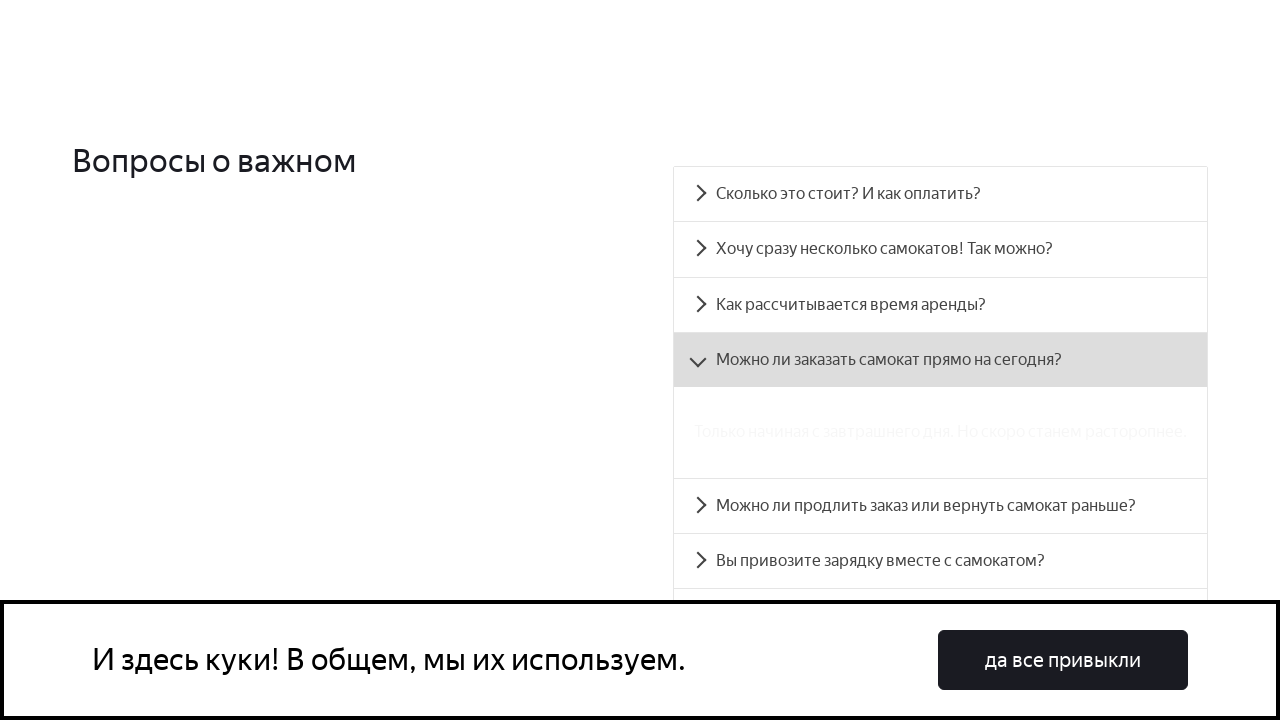

Fourth question answer became visible
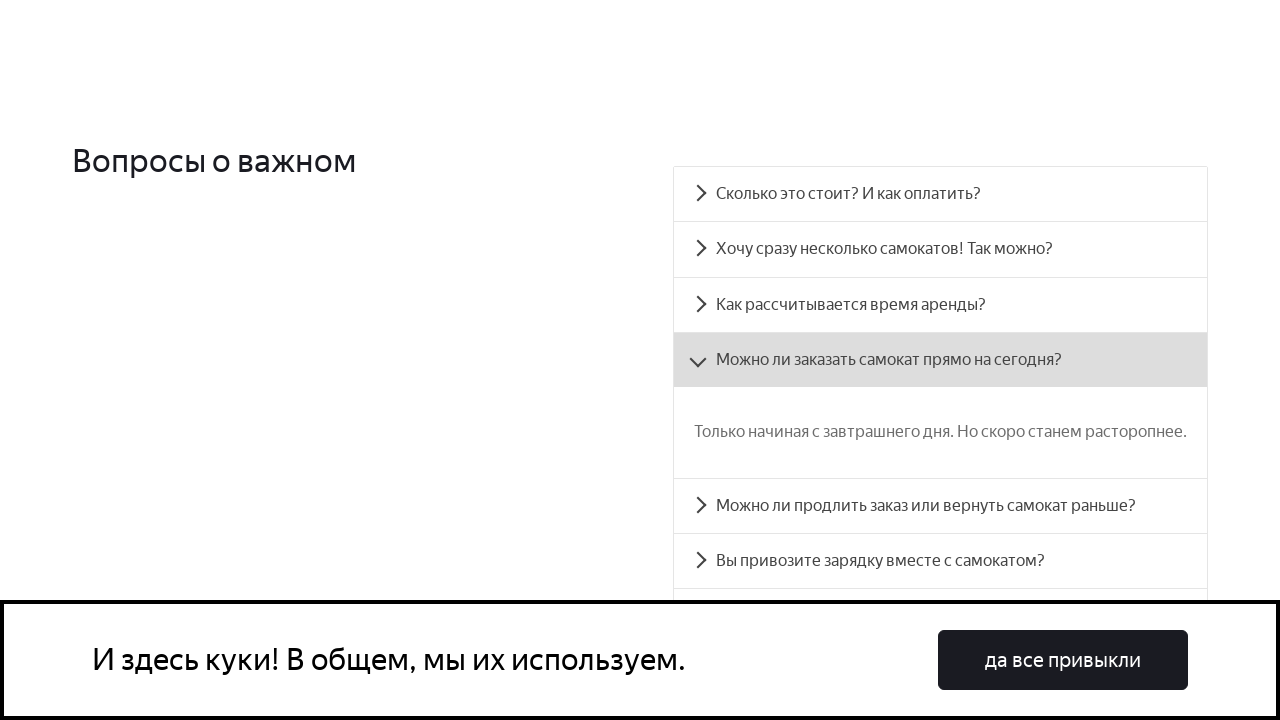

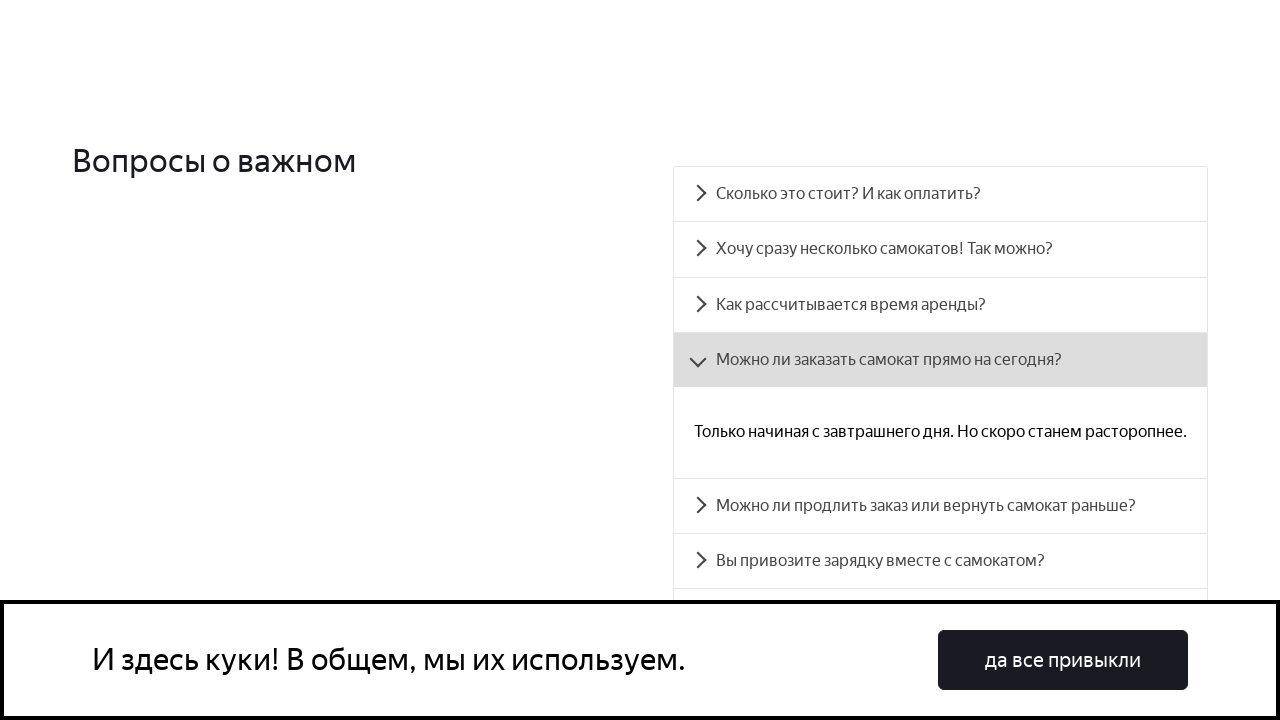